Tests CPF validation with an invalid CPF number, enters the CPF, clicks validate button, and verifies the output shows "CPF Inválido!"

Starting URL: http://www.geradorcpf.com/validar-cpf.htm

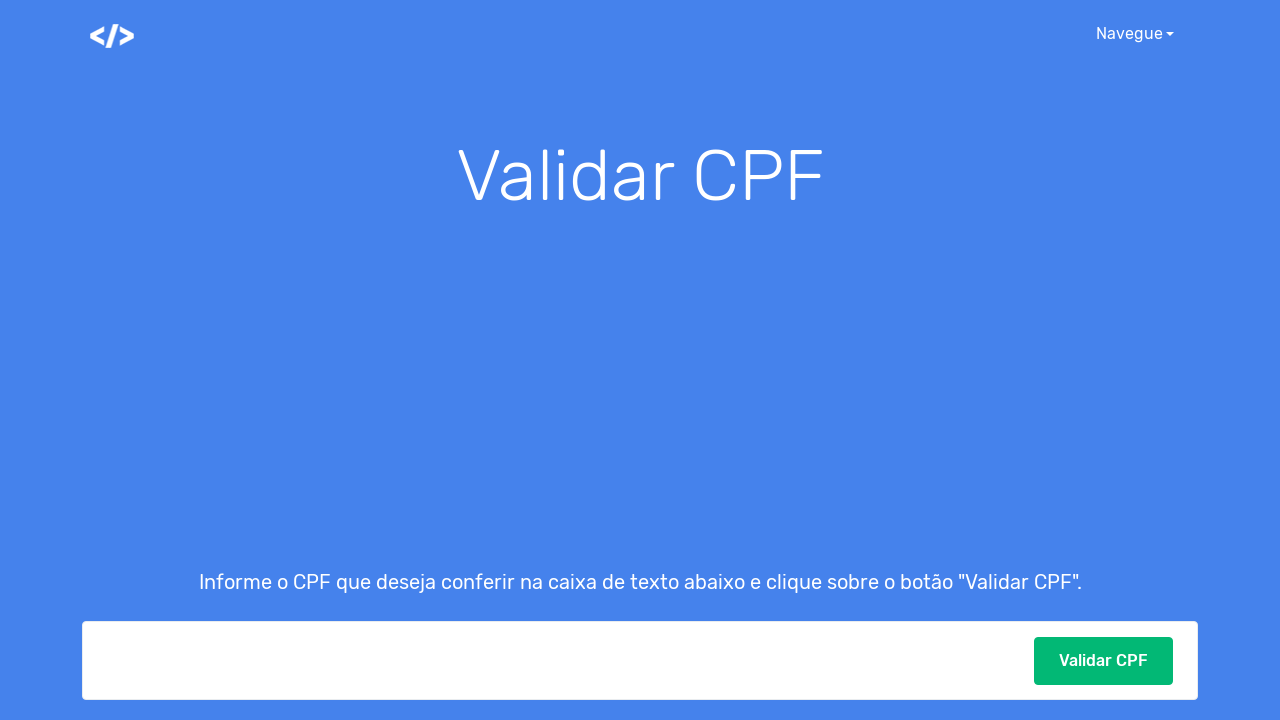

Cleared CPF field on #cpf
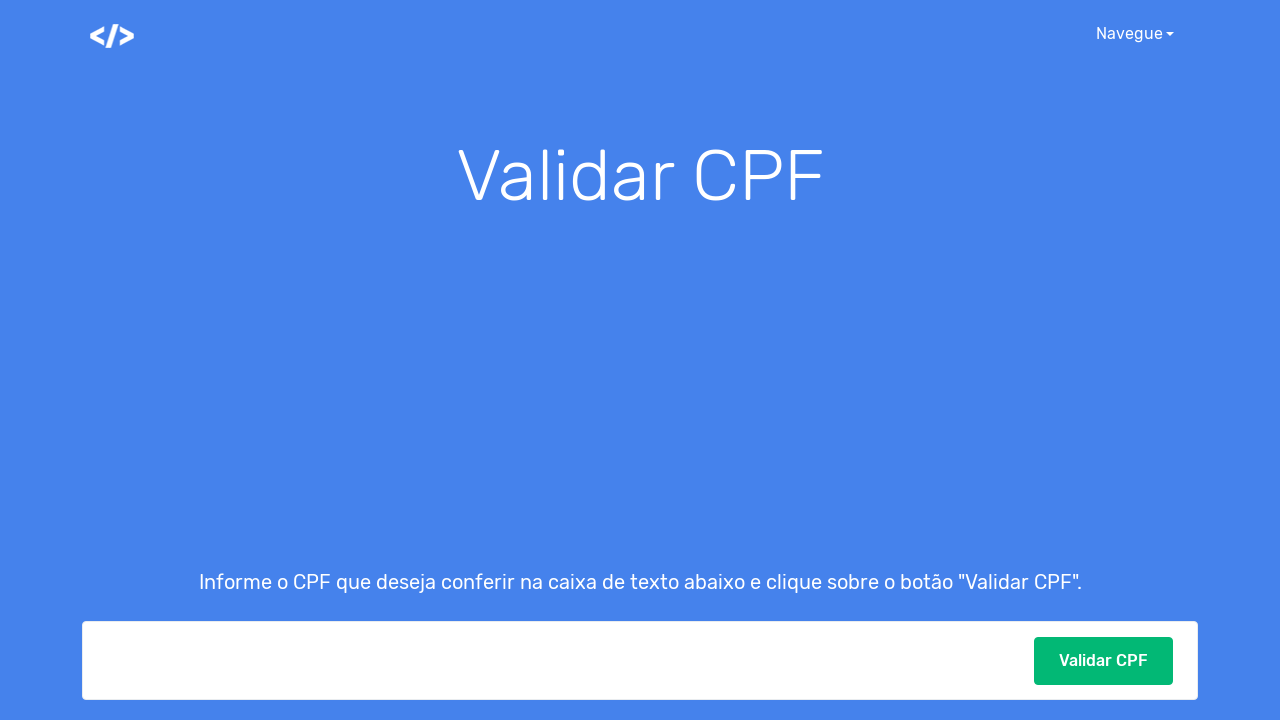

Filled CPF field with invalid CPF number '00080246183' on #cpf
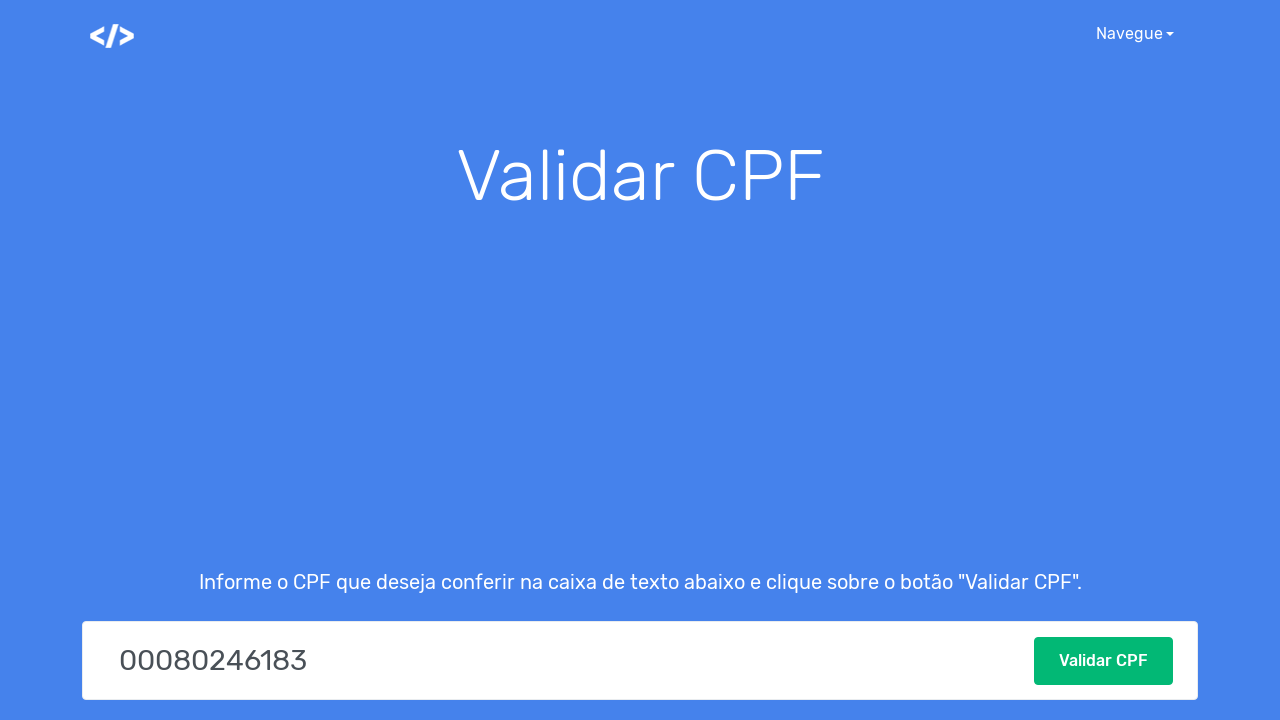

Clicked validate CPF button at (1104, 661) on #botaoValidarCPF
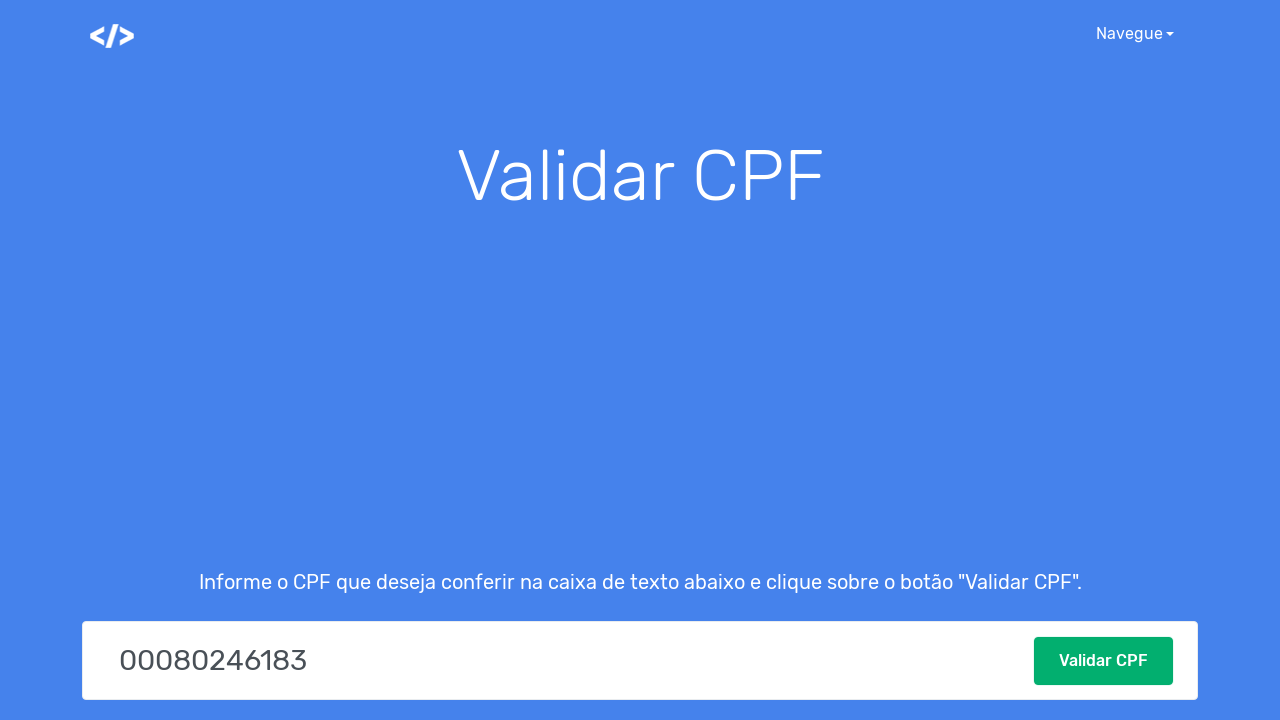

Output field loaded and became visible
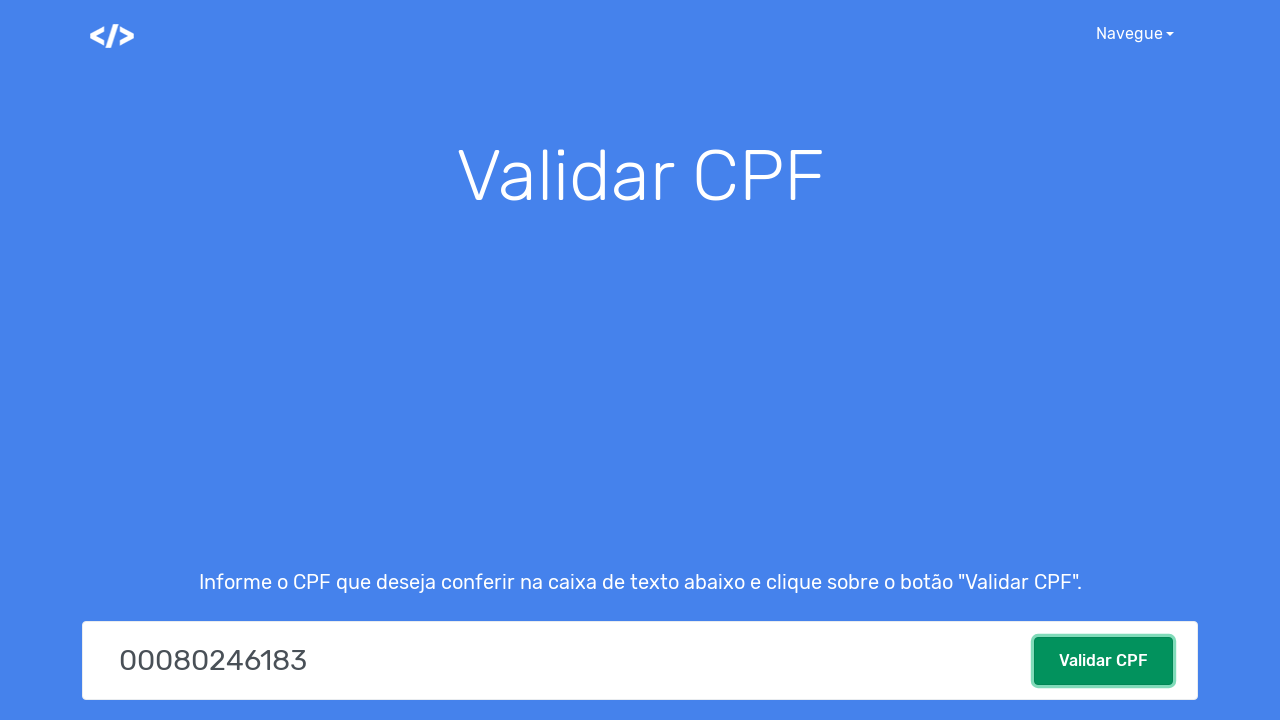

Retrieved output text from validation result
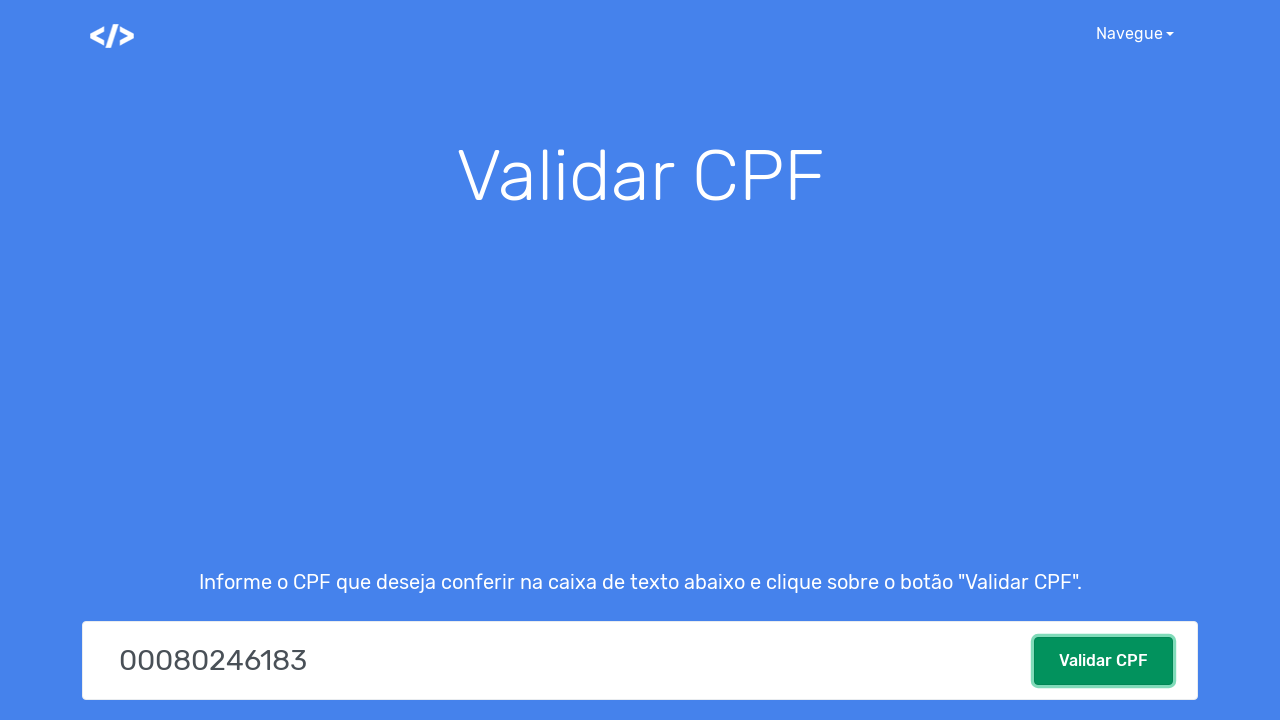

Verified output shows 'CPF Inválido!' as expected
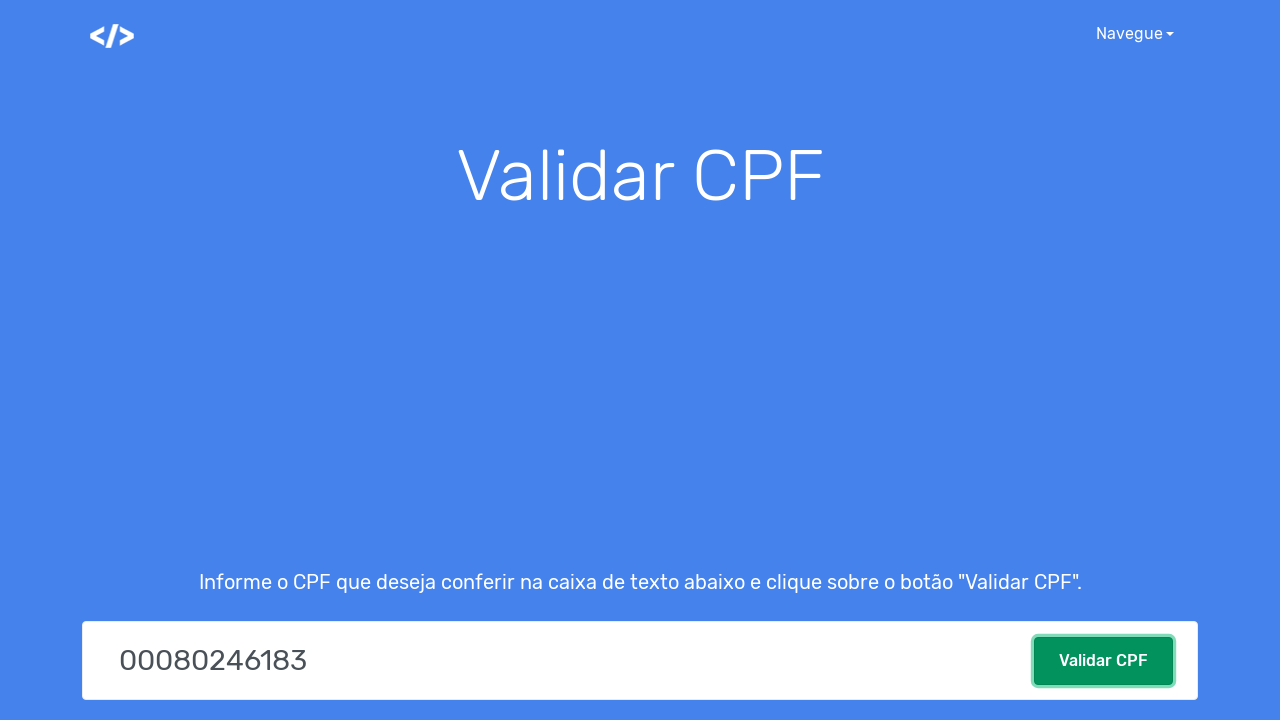

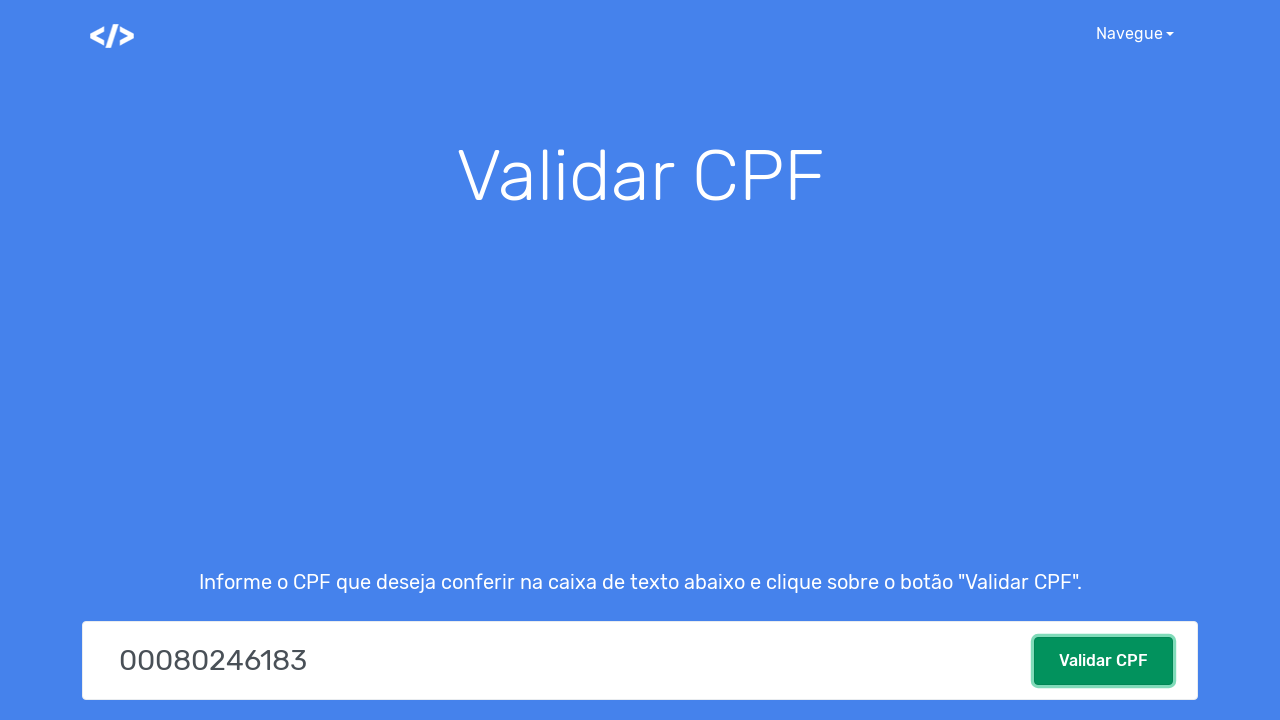